Tests calculator division by zero: enters 5 and 0, selects divide operation, and verifies the result shows Infinity

Starting URL: https://calculatorhtml.onrender.com/

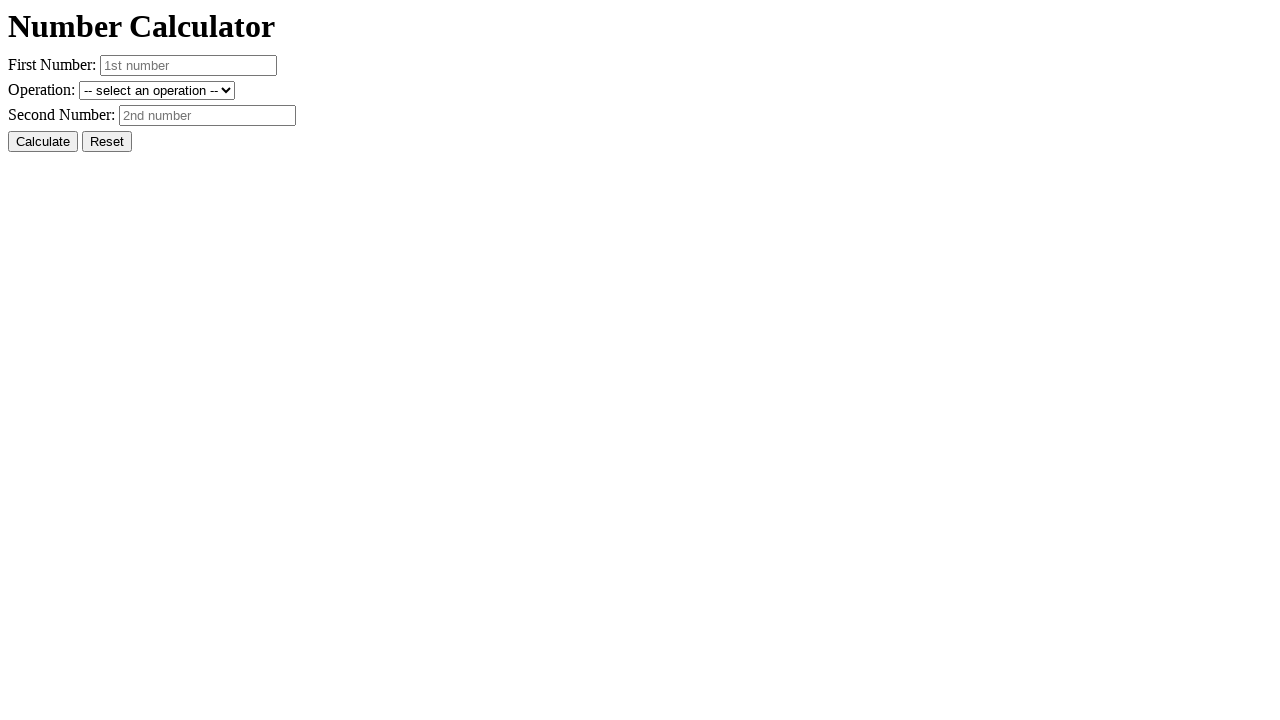

Clicked Reset button to clear previous values at (107, 142) on #resetButton
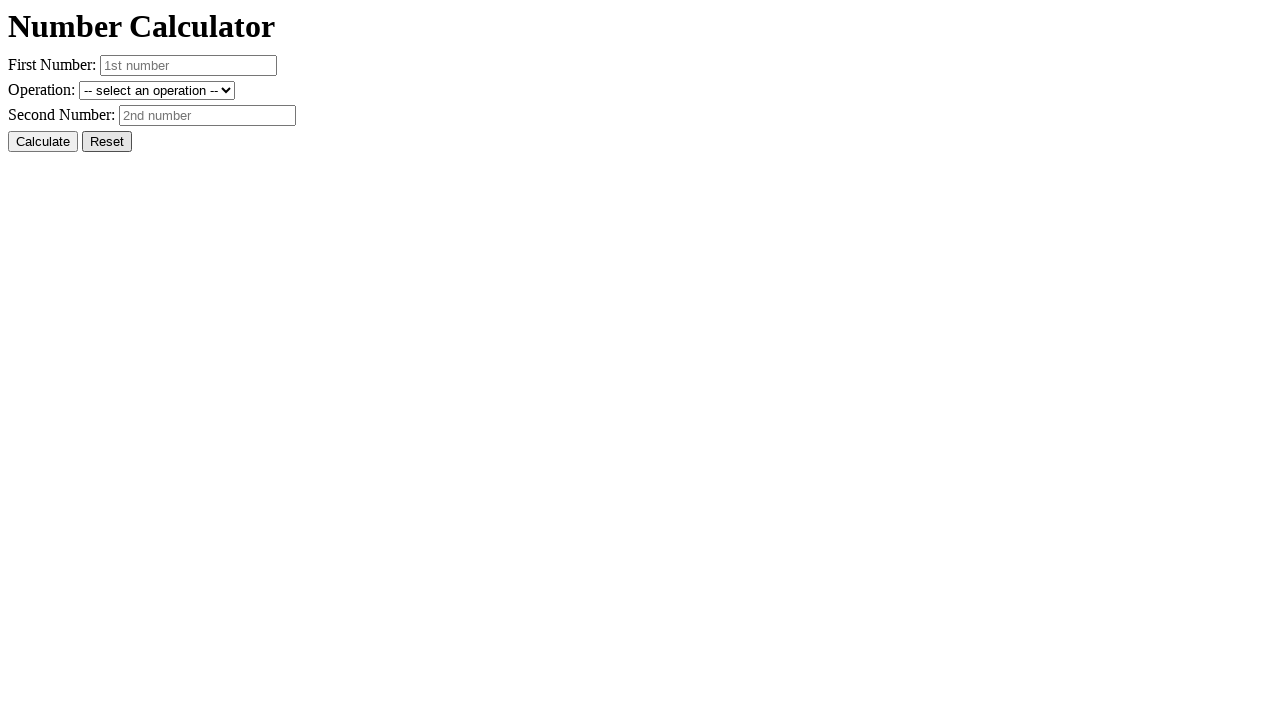

Entered first number: 5 on #number1
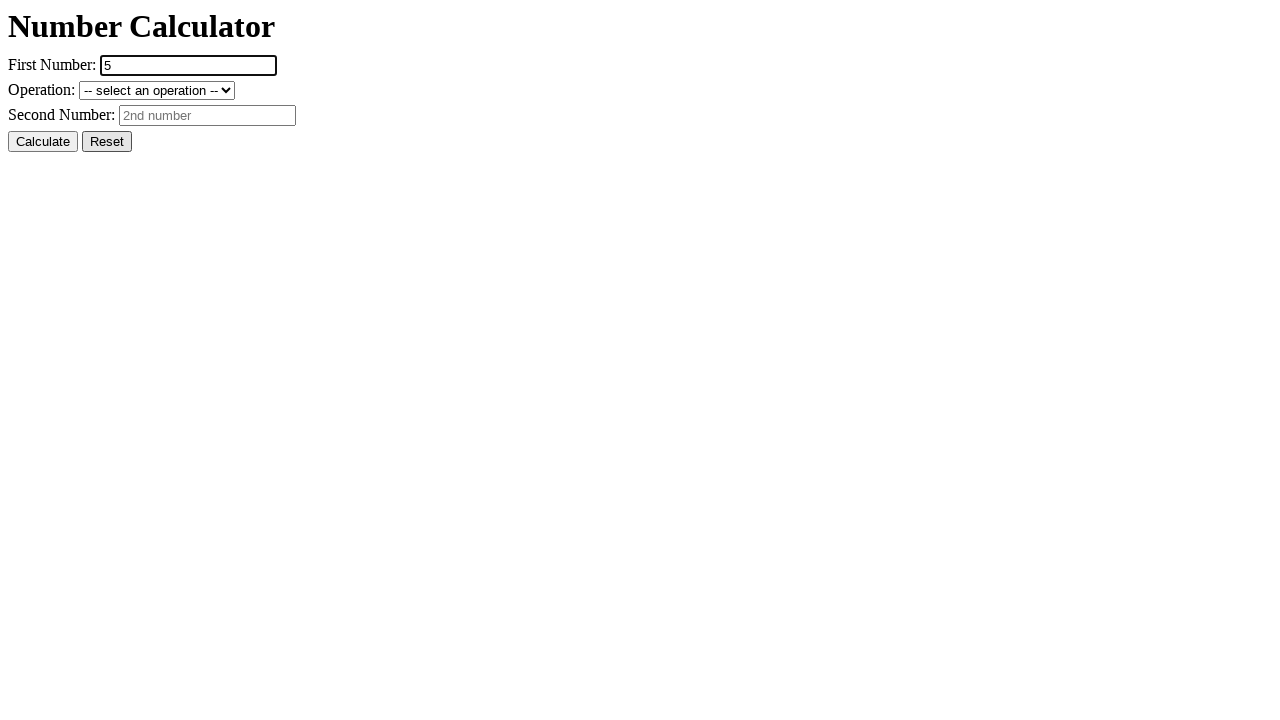

Entered second number: 0 for division by zero test on #number2
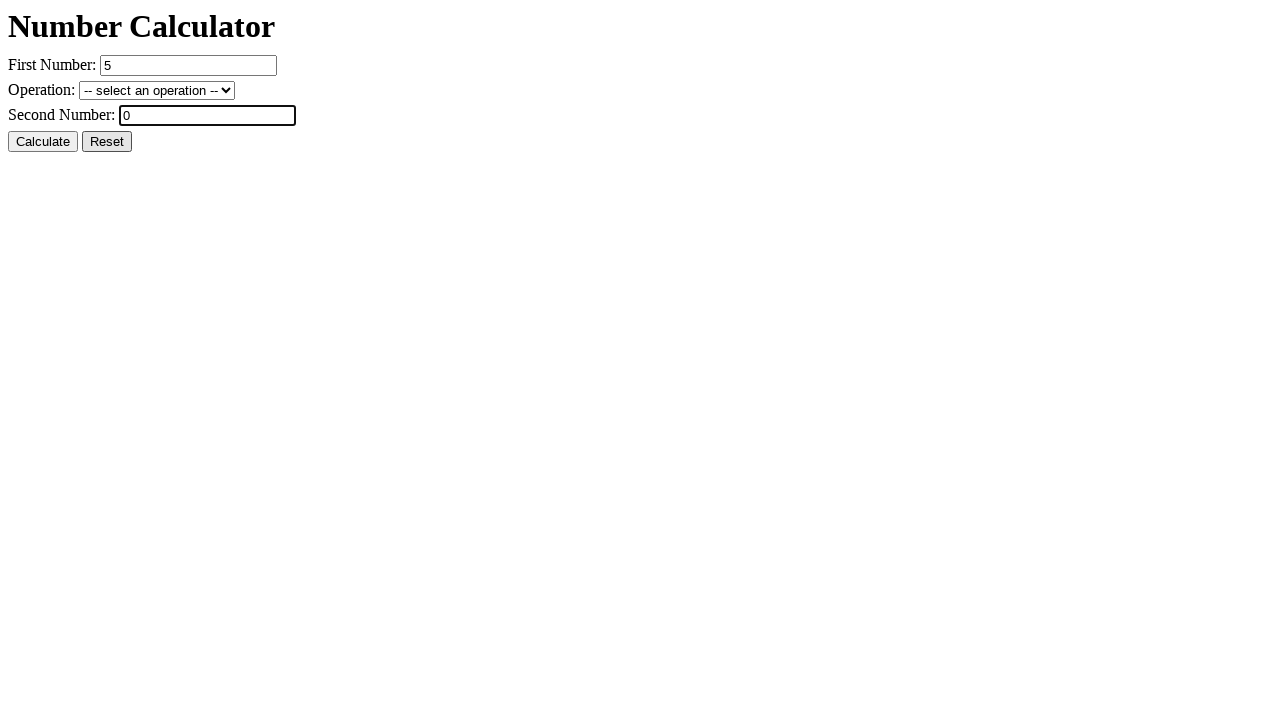

Selected division operation on #operation
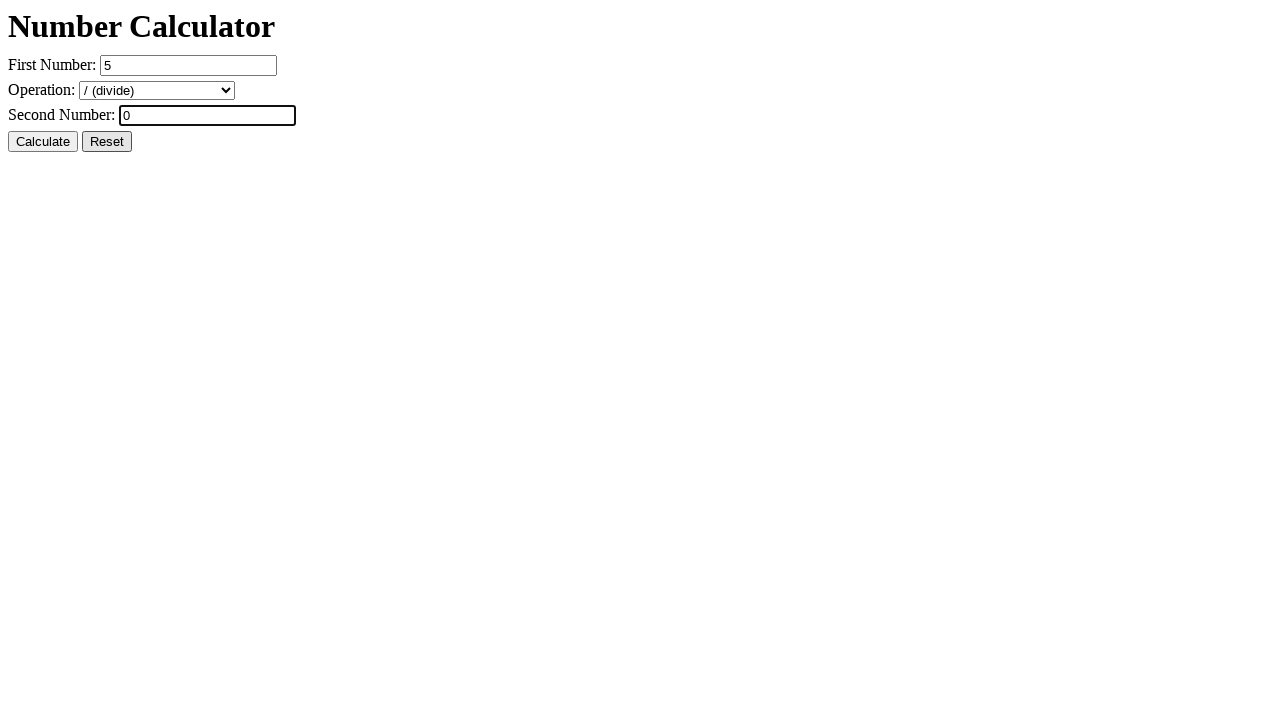

Clicked Calculate button at (43, 142) on #calcButton
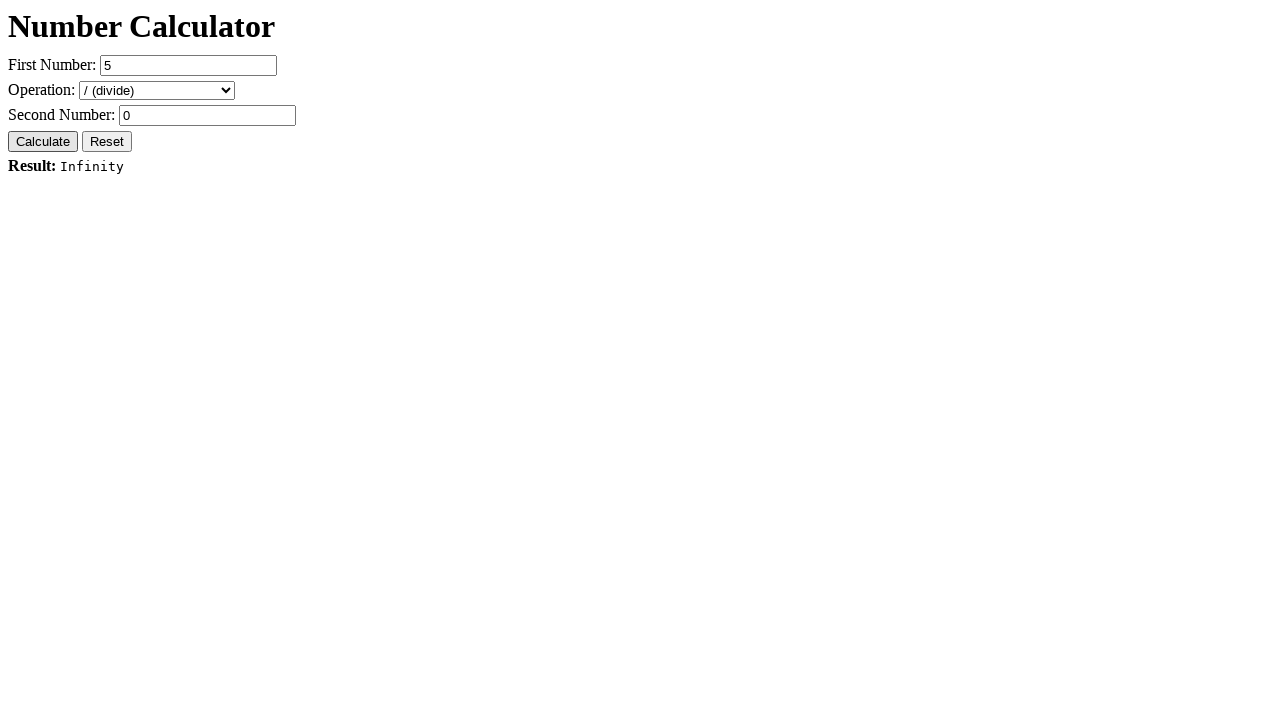

Result element appeared and is ready for verification
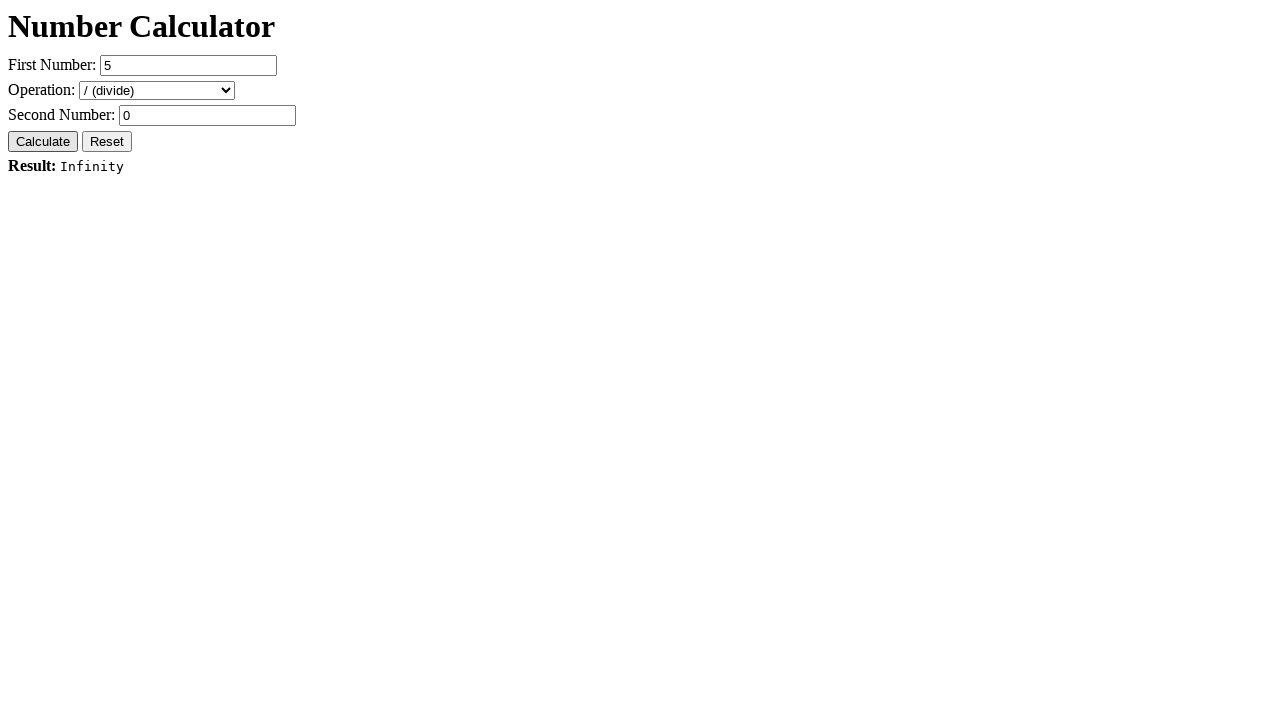

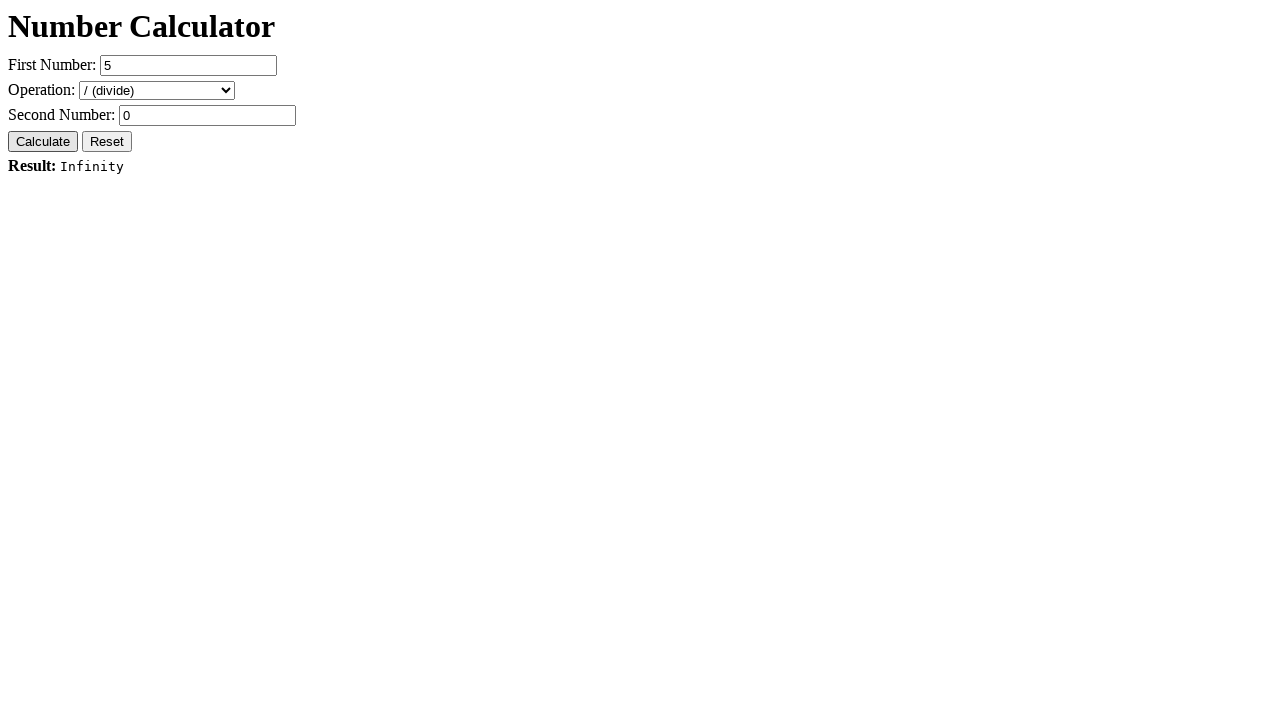